Solves a math problem on a form by calculating a logarithmic expression, then fills the answer and submits the form with checkbox and radio button selections

Starting URL: http://suninjuly.github.io/math.html

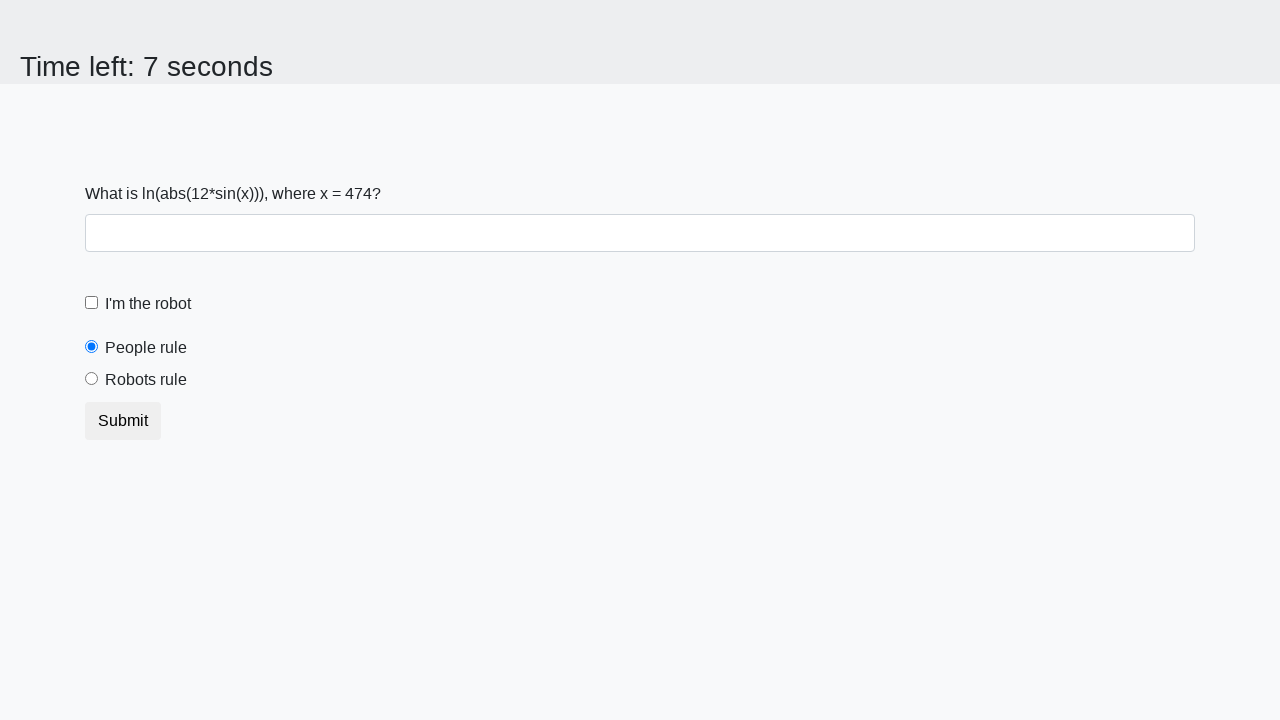

Retrieved the value for calculation from #input_value
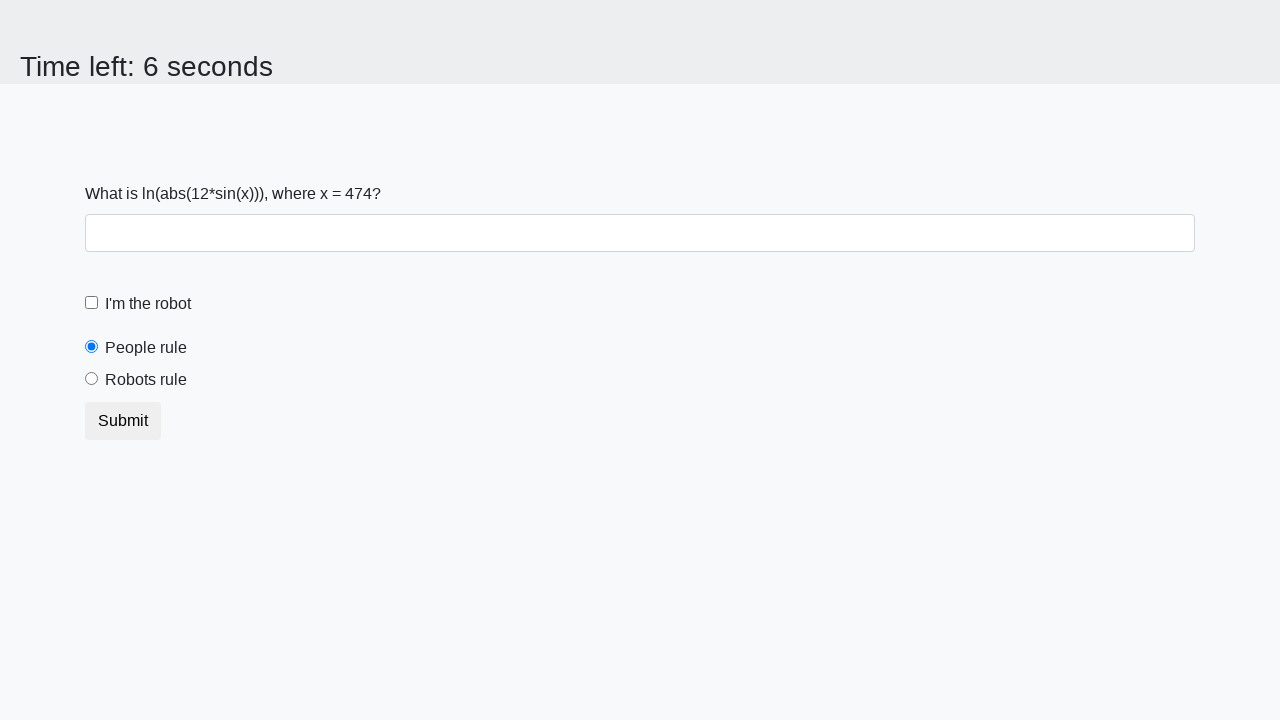

Calculated logarithmic expression: log(abs(12 * sin(x)))
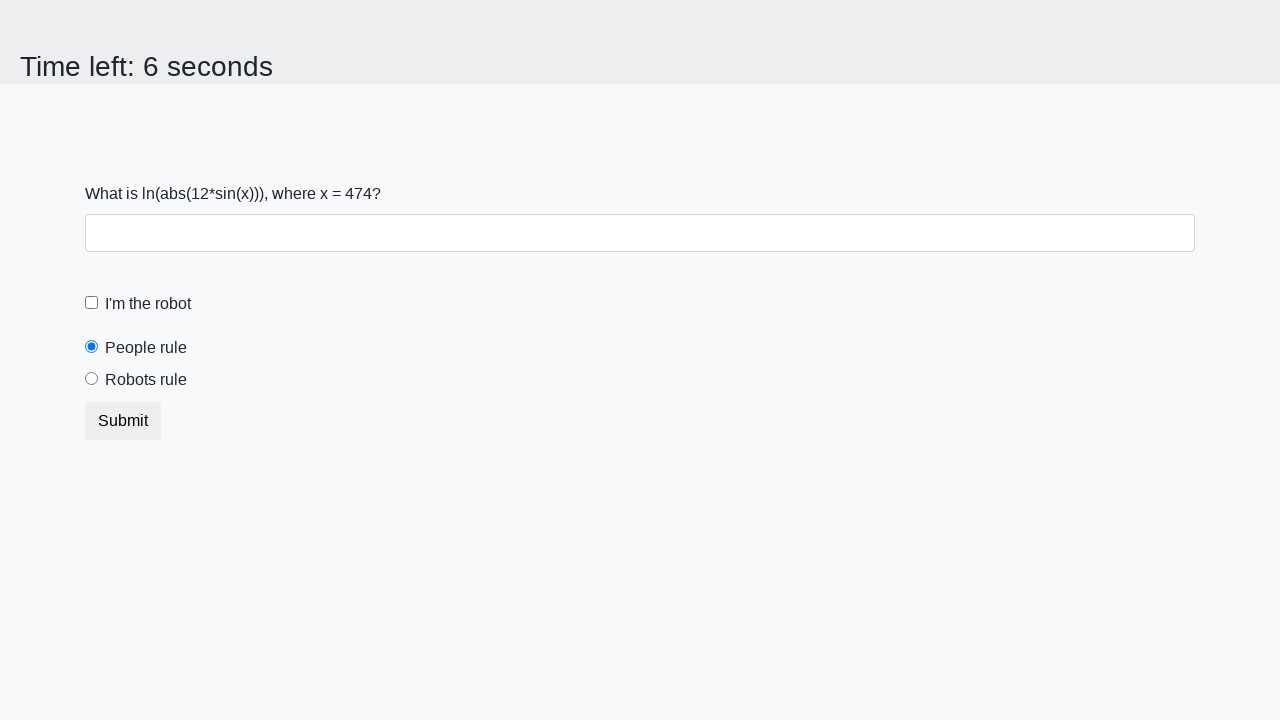

Filled answer field with calculated value: 1.4943667018288946 on #answer
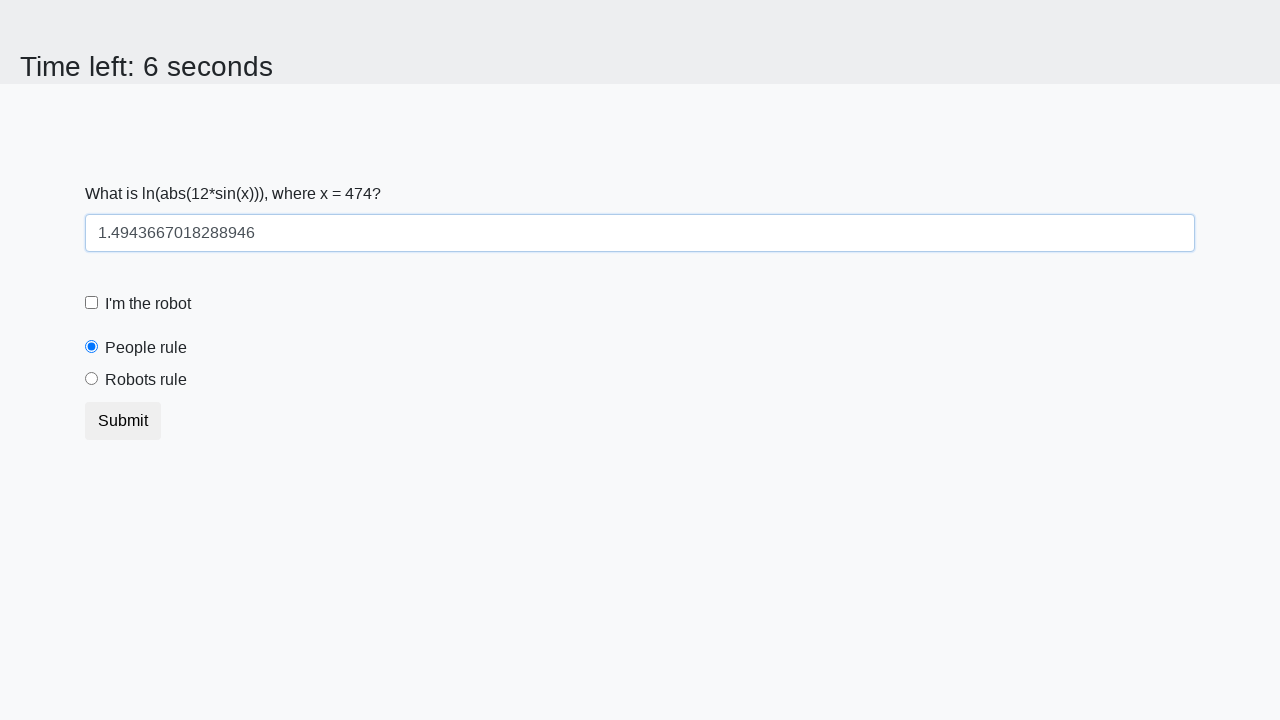

Clicked the robot checkbox at (148, 304) on div.form-check.form-check-custom > label
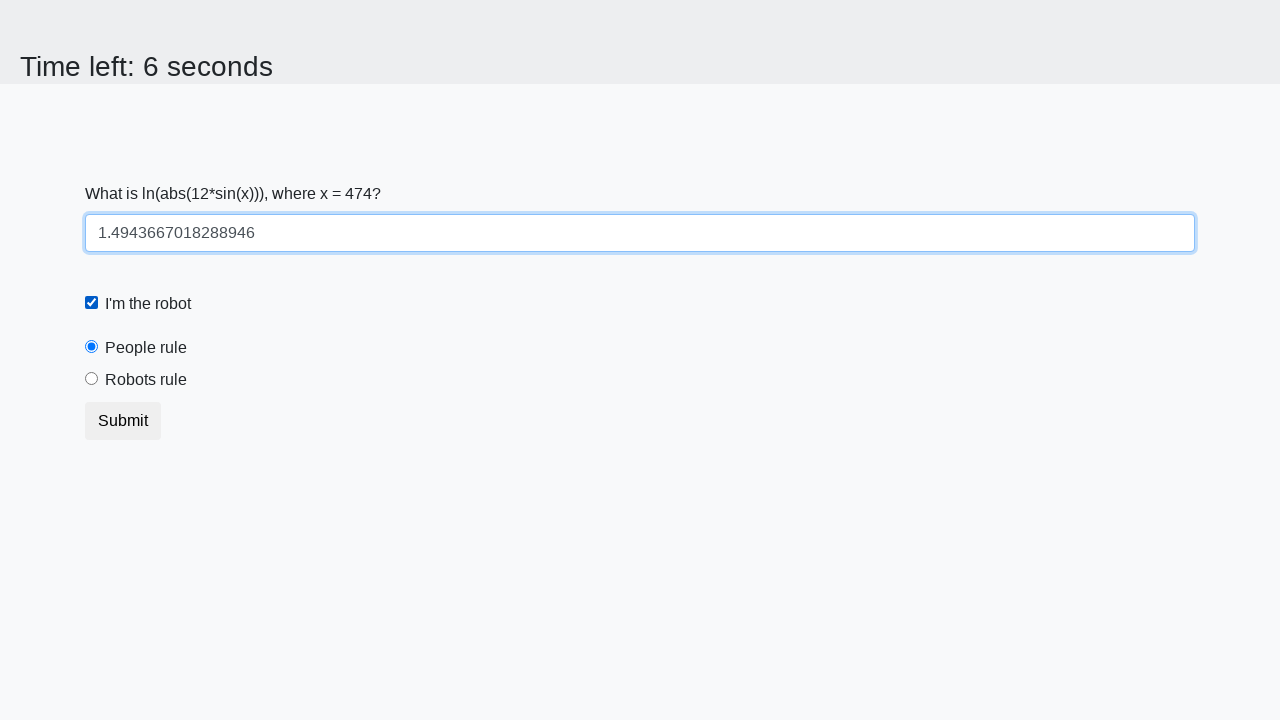

Clicked the robot radio button at (146, 380) on div.form-check.form-radio-custom > label
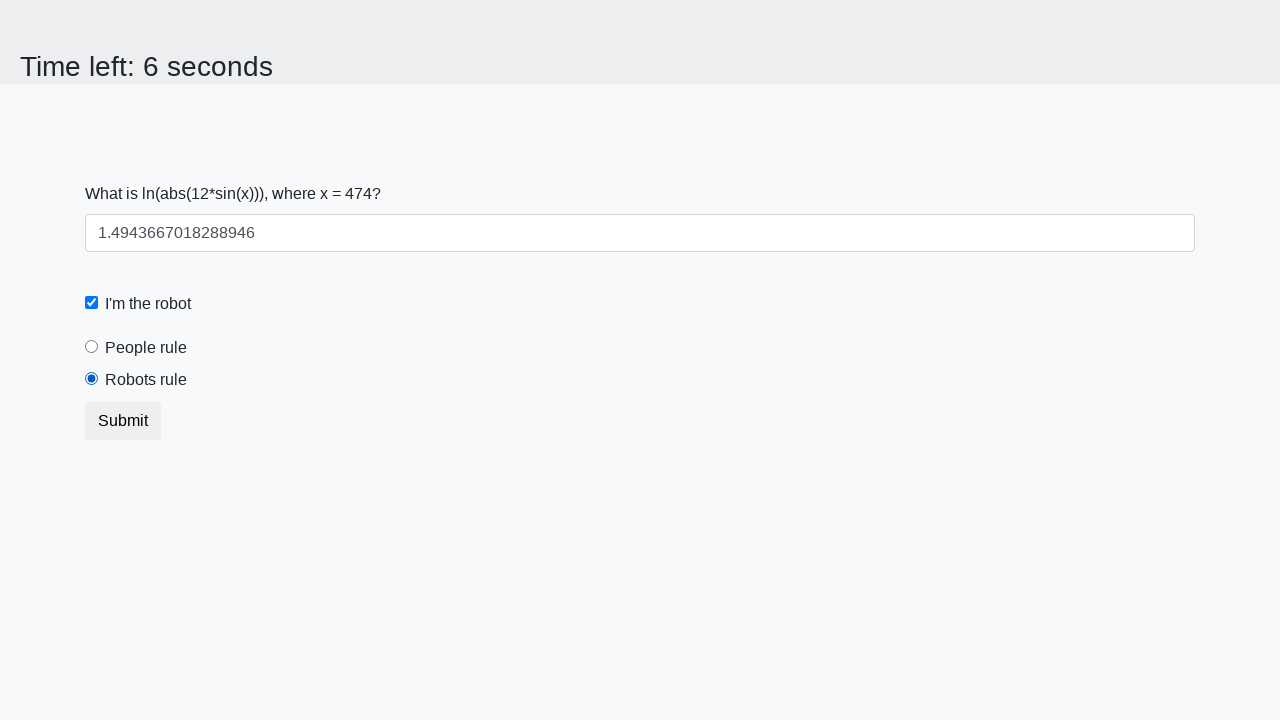

Clicked the form submit button at (123, 421) on form > button.btn.btn-default
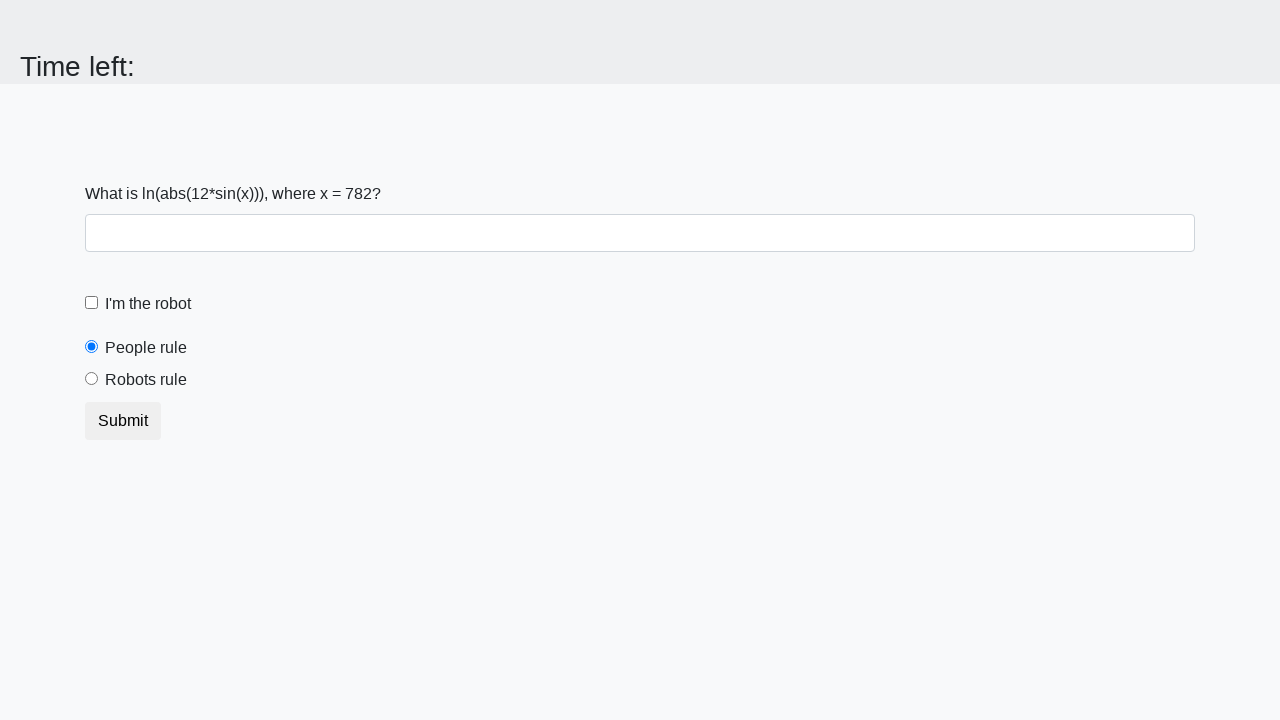

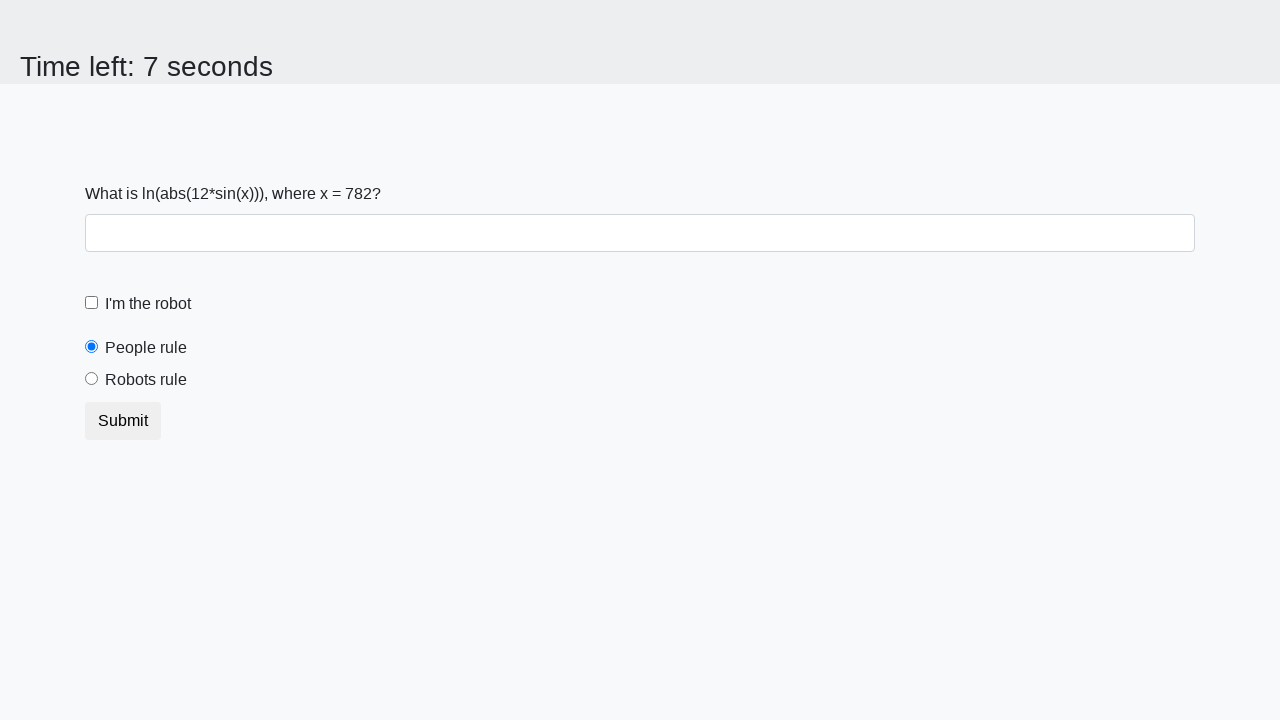